Tests the sorting functionality of a vegetable/fruit table by clicking the column header and verifying the items are sorted alphabetically

Starting URL: https://rahulshettyacademy.com/seleniumPractise/#/offers

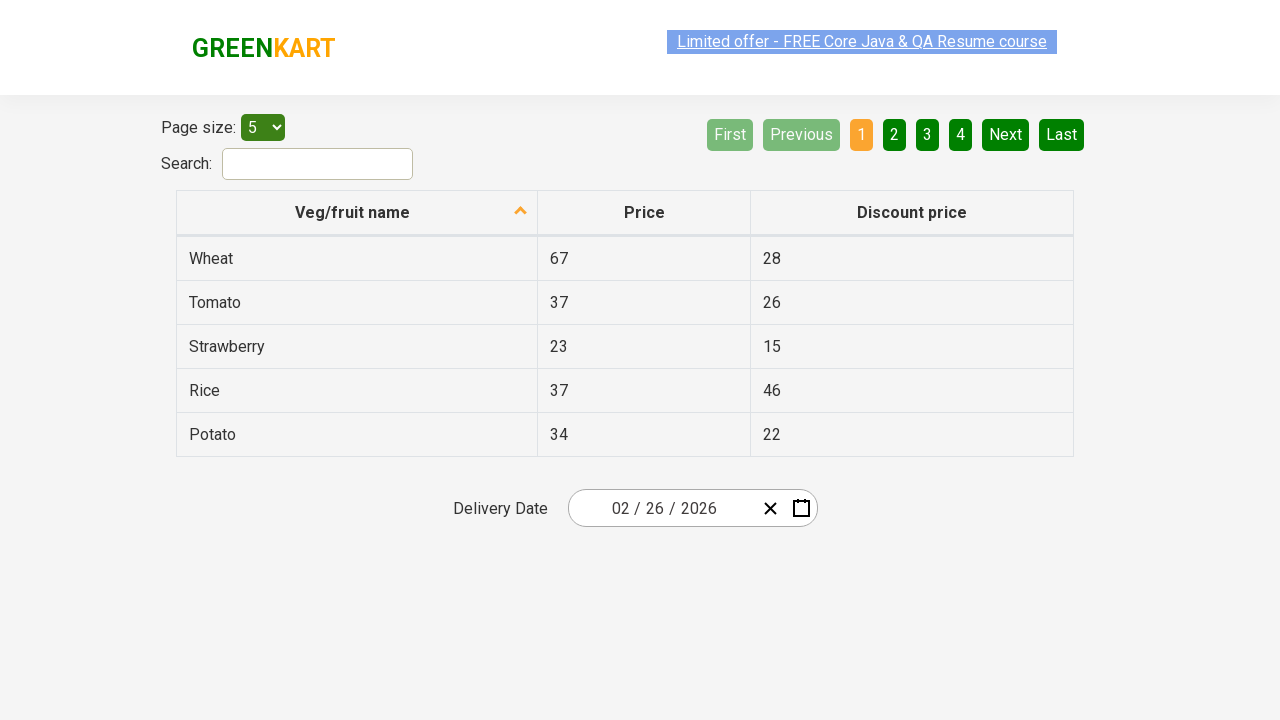

Clicked on 'Veg/fruit name' column header to sort at (353, 212) on xpath=//span[text()='Veg/fruit name']
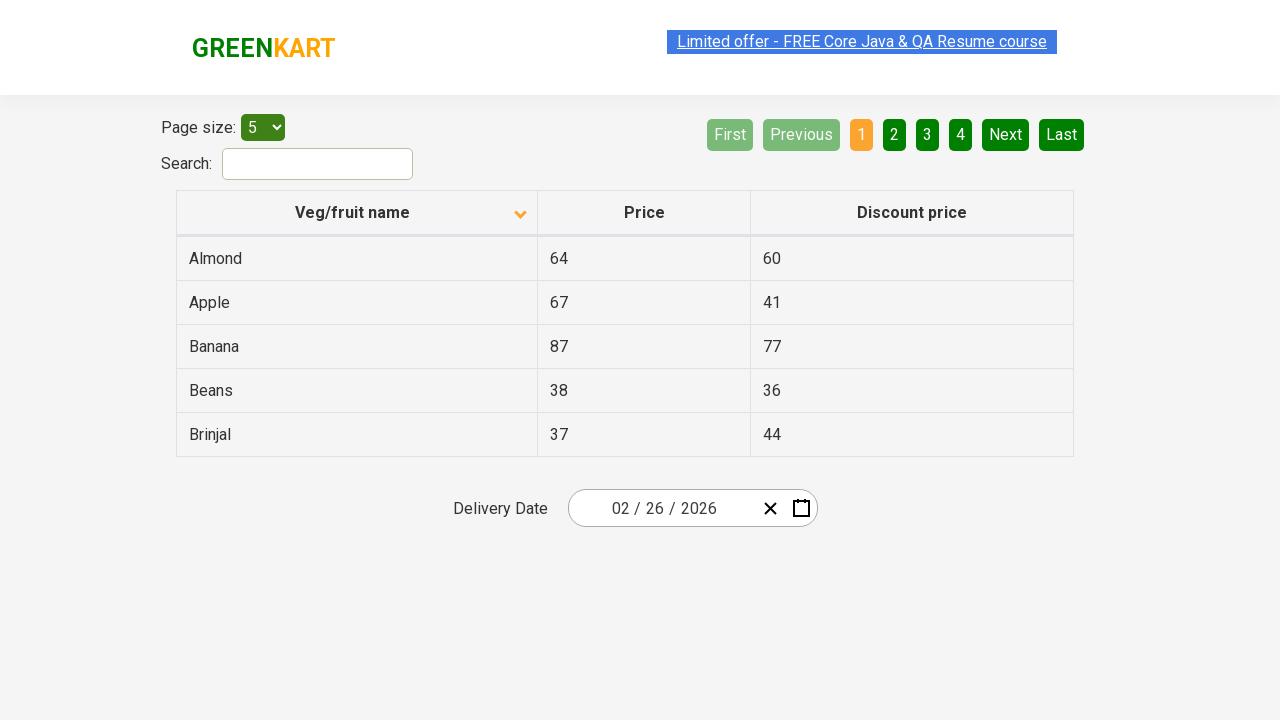

Waited for table to sort
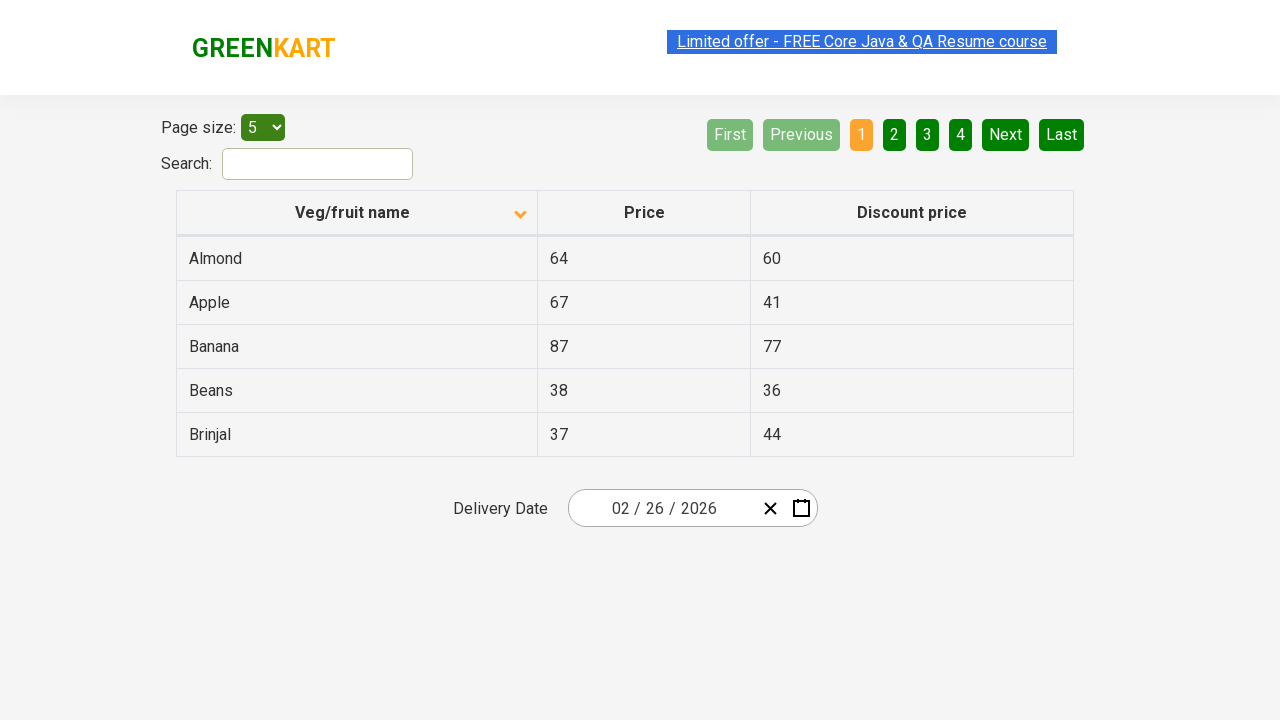

Retrieved all vegetable/fruit names from first column
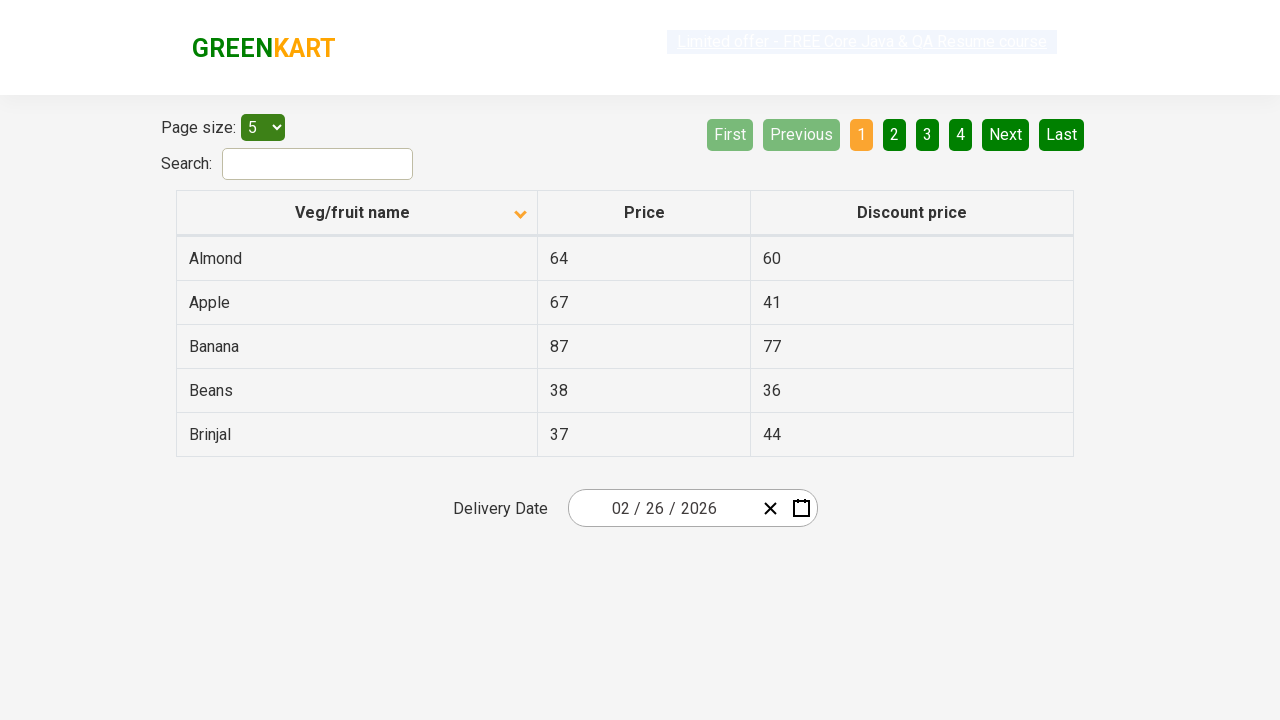

Extracted text content from 5 vegetable/fruit elements
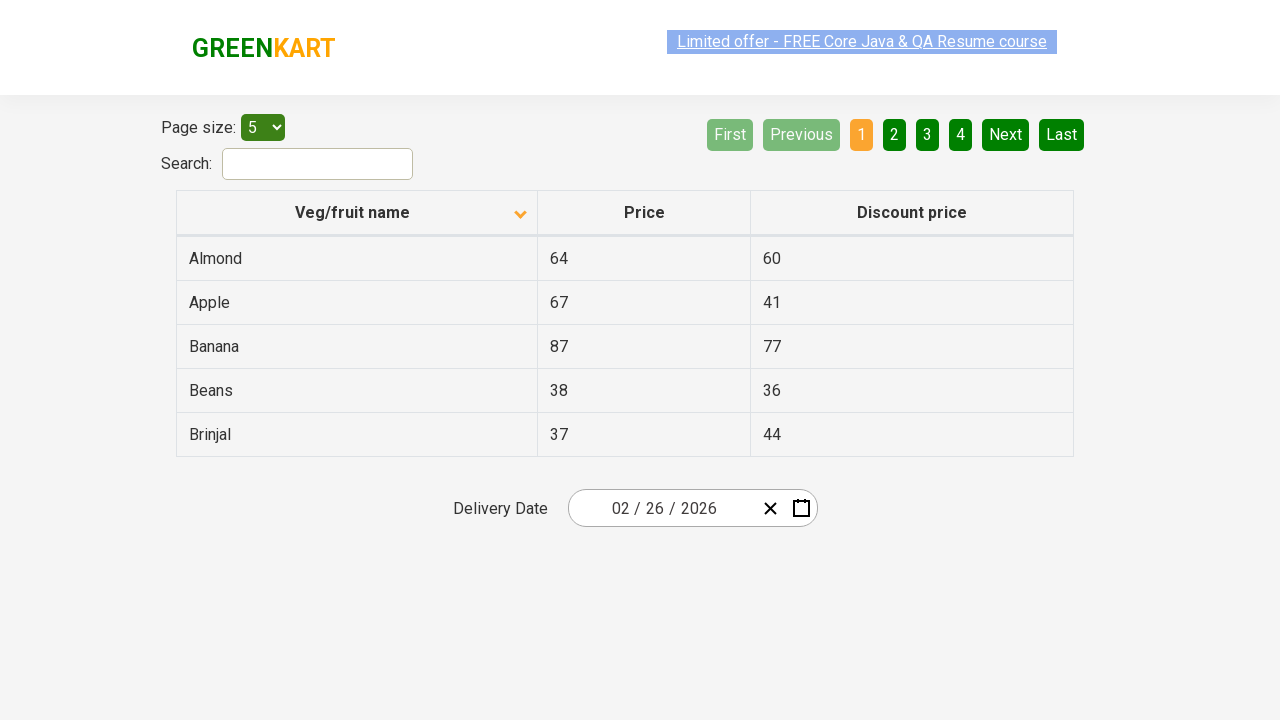

Sorted the extracted vegetables/fruits alphabetically for comparison
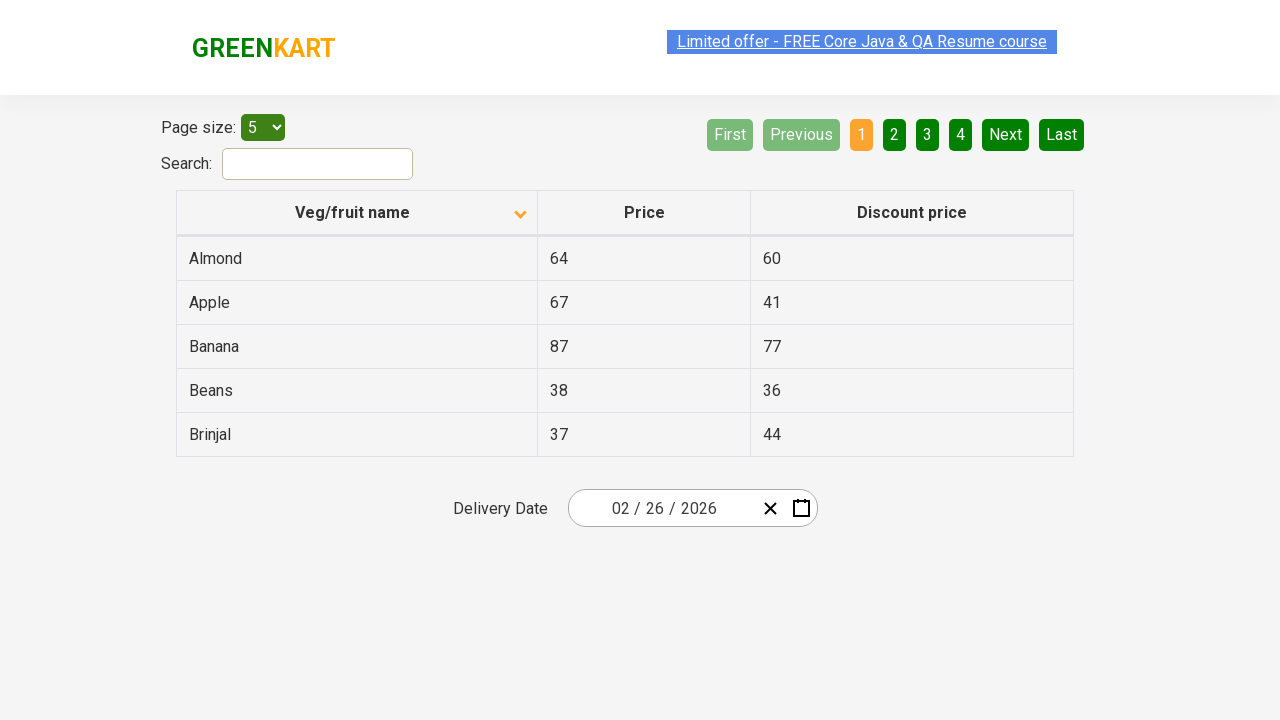

Verified that table items are sorted alphabetically - assertion passed
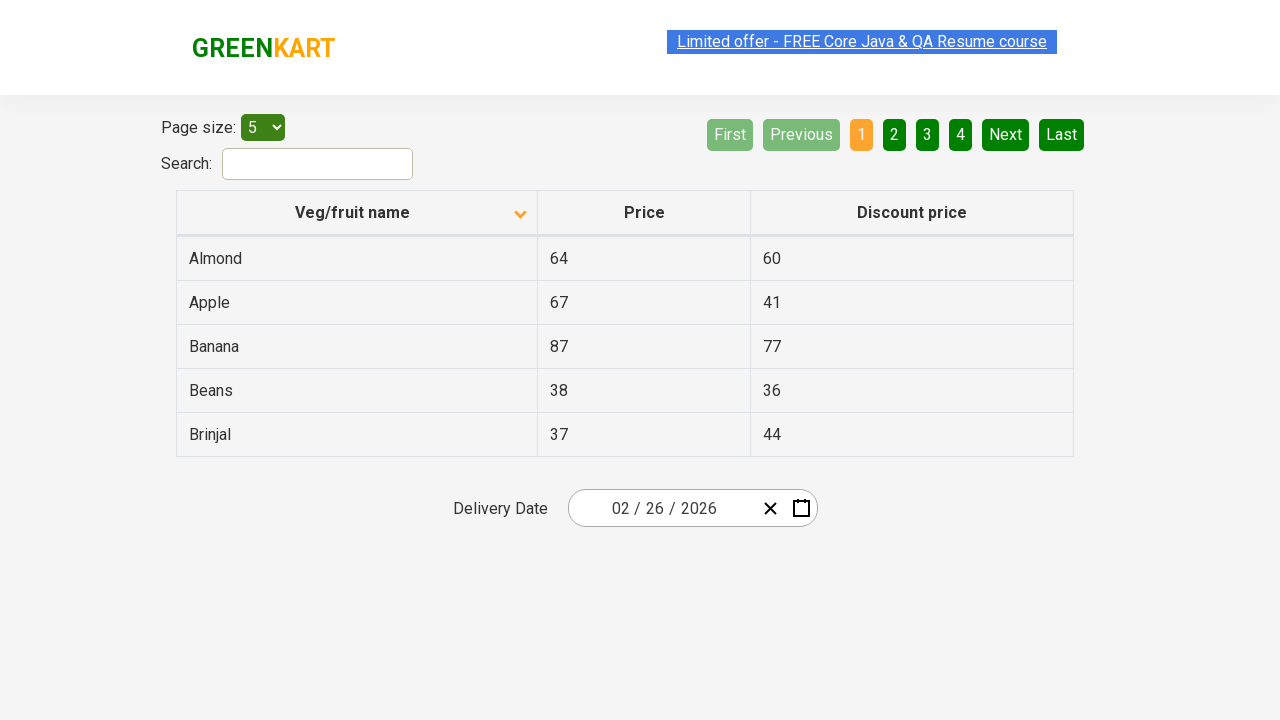

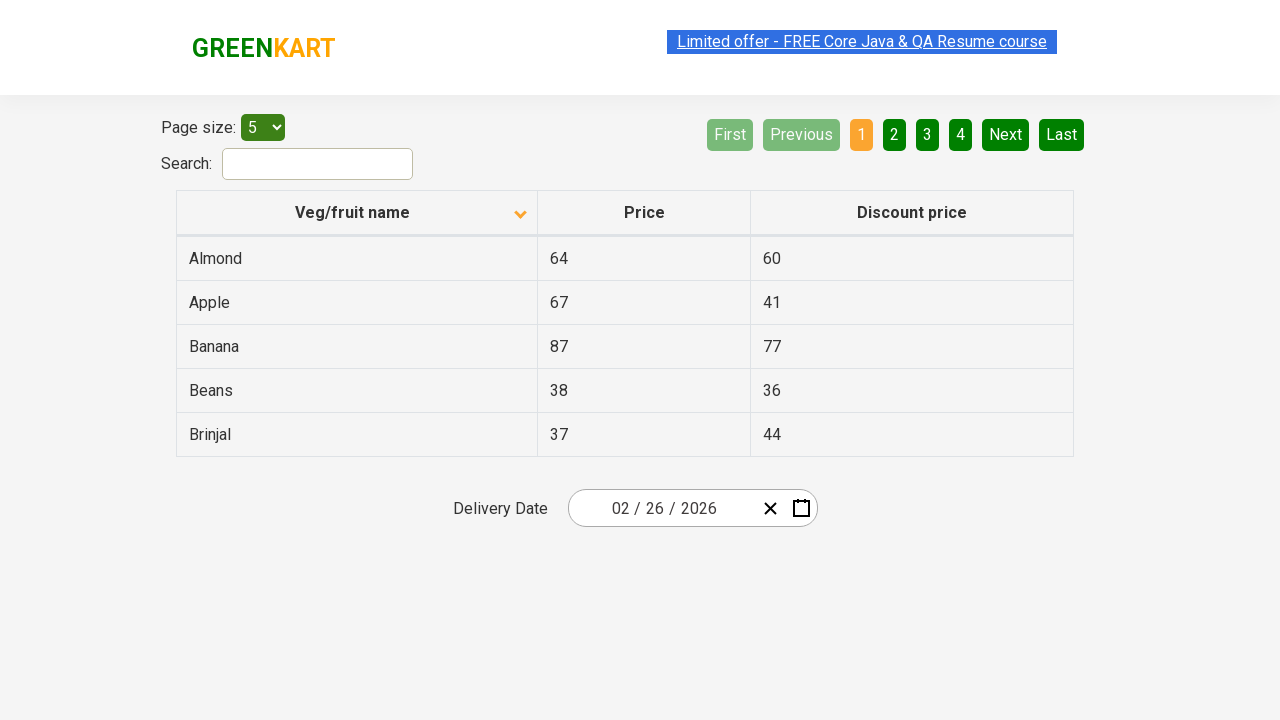